Tests that entered text is trimmed when editing a todo item

Starting URL: https://demo.playwright.dev/todomvc

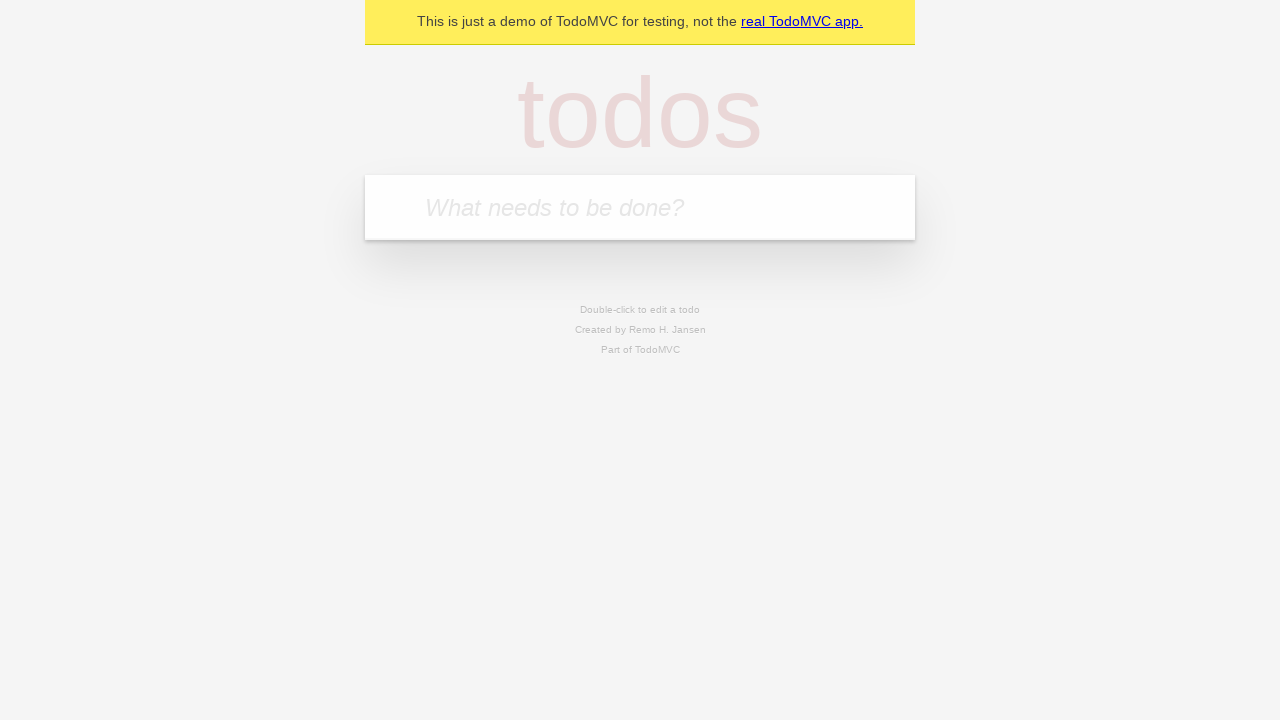

Filled todo input with 'buy some cheese' on internal:attr=[placeholder="What needs to be done?"i]
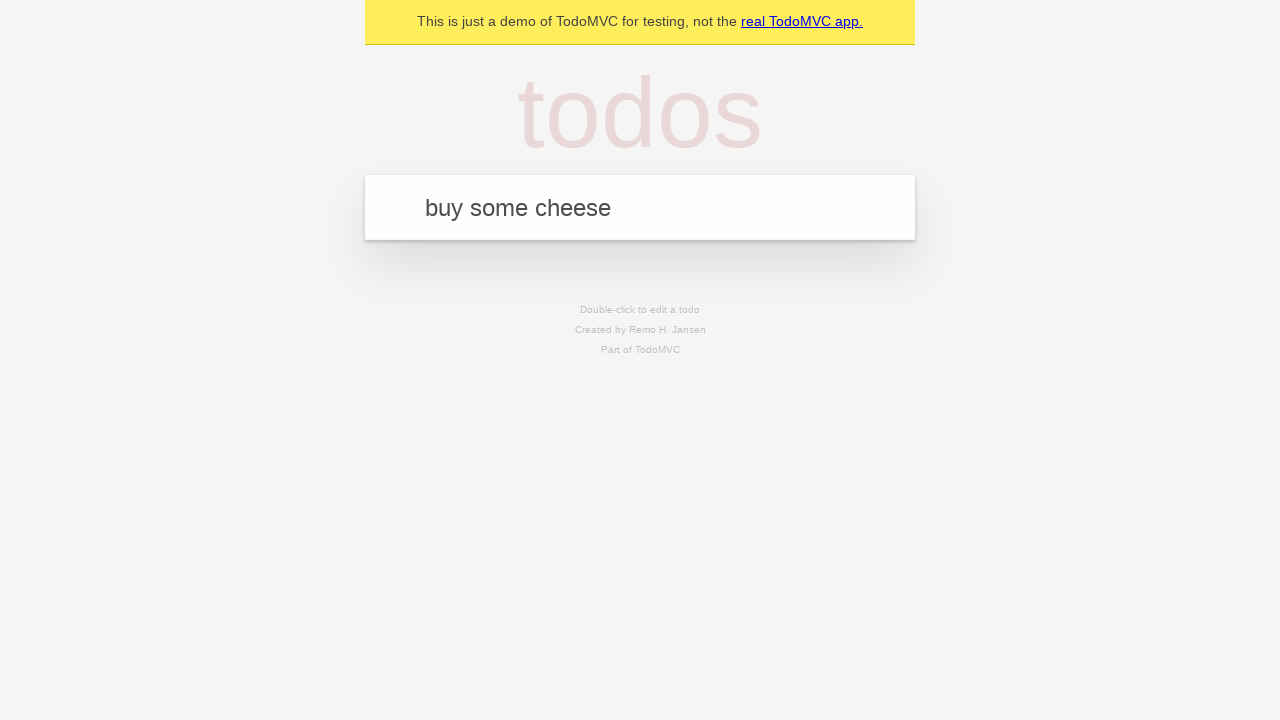

Pressed Enter to create first todo on internal:attr=[placeholder="What needs to be done?"i]
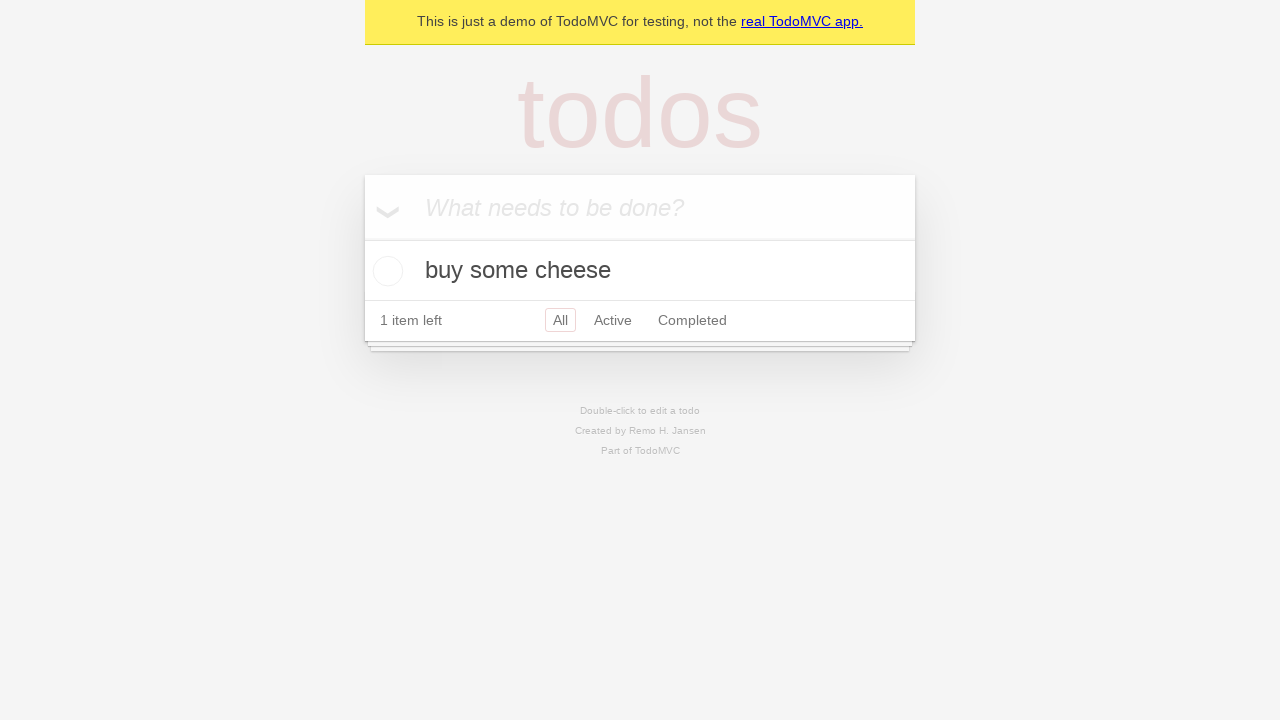

Filled todo input with 'feed the cat' on internal:attr=[placeholder="What needs to be done?"i]
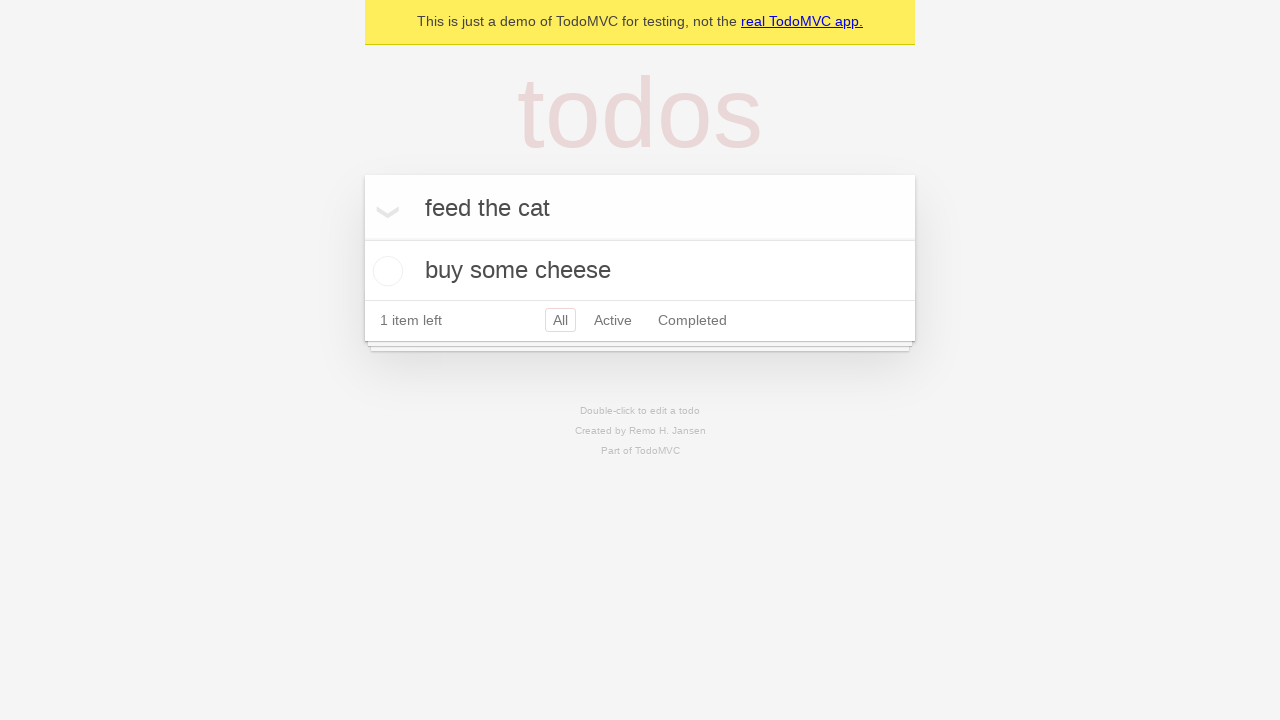

Pressed Enter to create second todo on internal:attr=[placeholder="What needs to be done?"i]
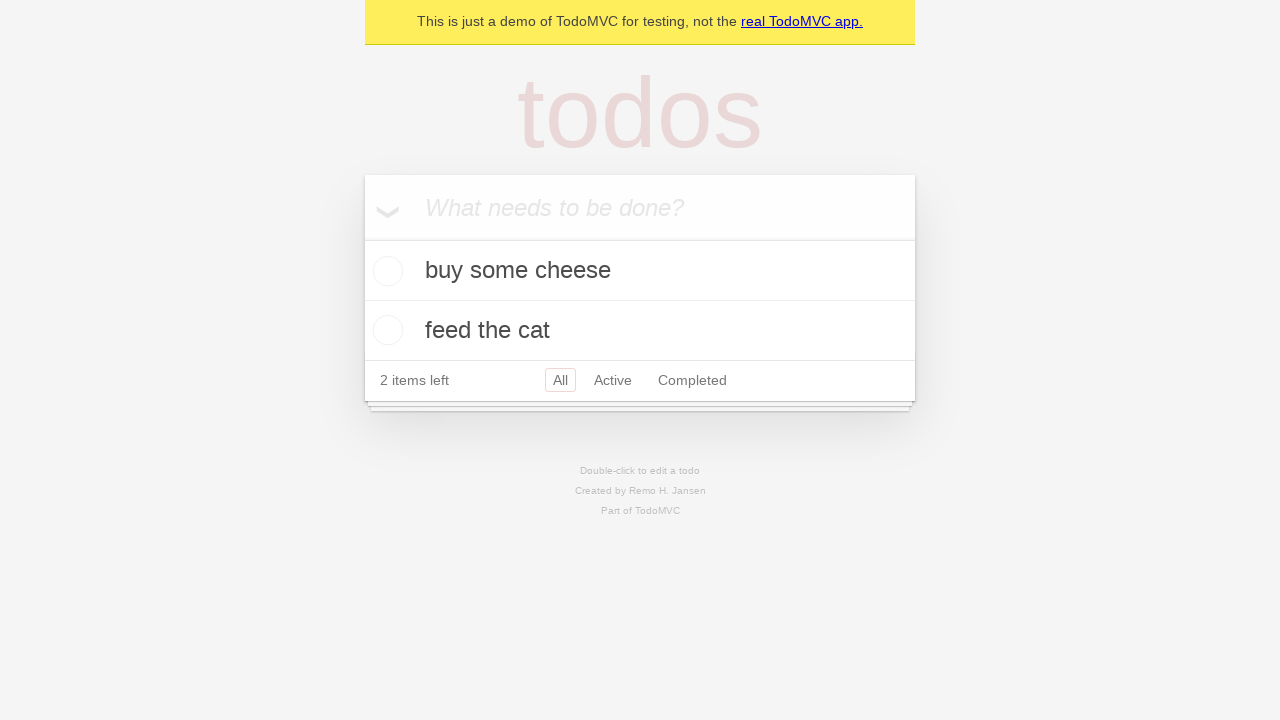

Filled todo input with 'book a doctors appointment' on internal:attr=[placeholder="What needs to be done?"i]
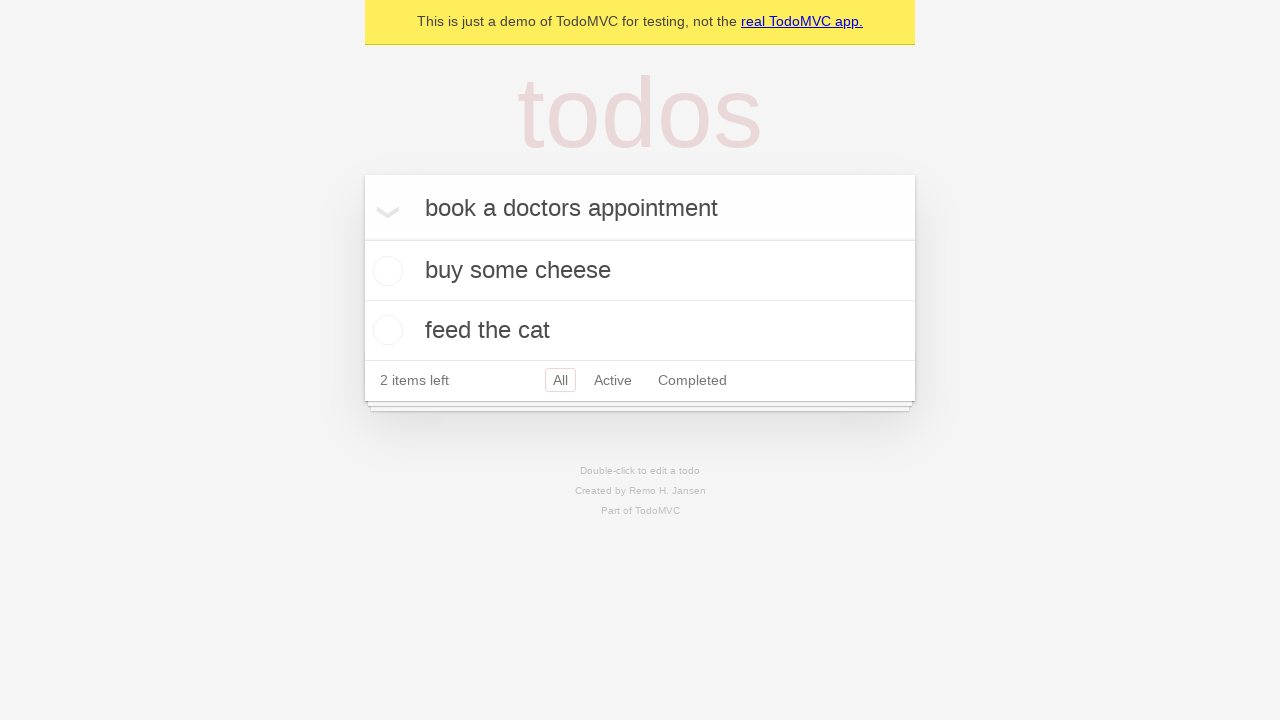

Pressed Enter to create third todo on internal:attr=[placeholder="What needs to be done?"i]
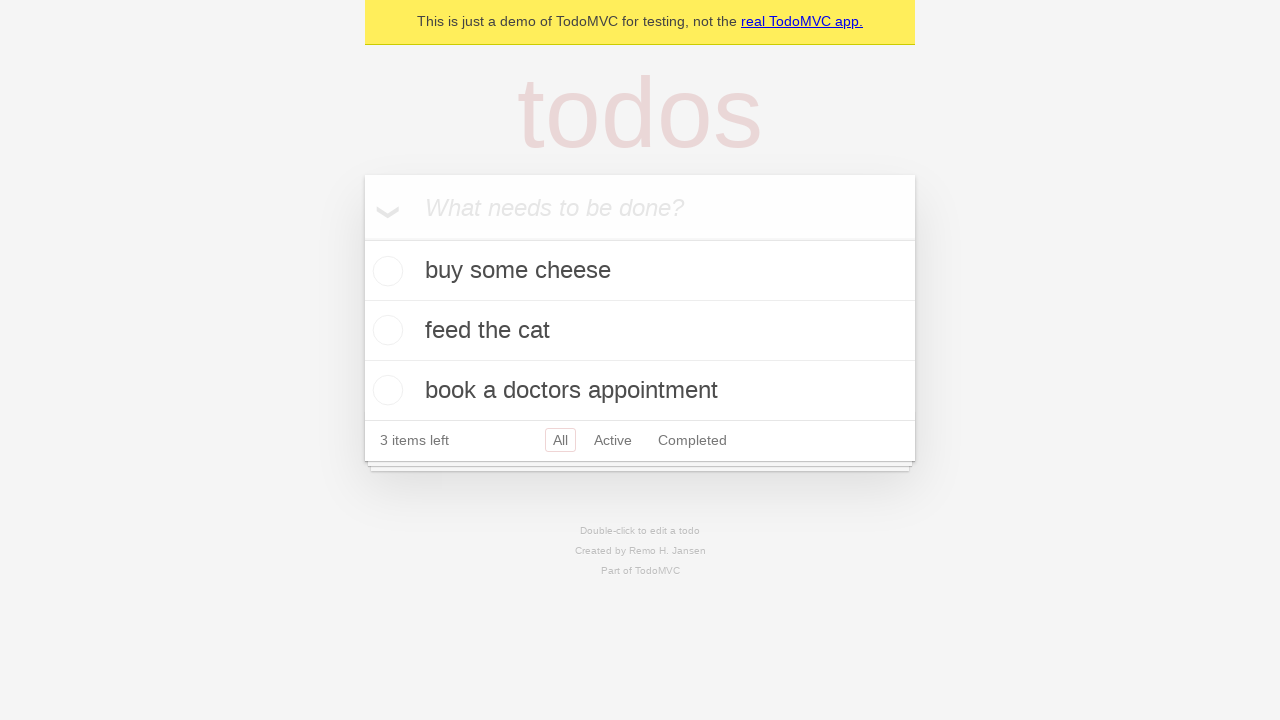

Double-clicked second todo item to enter edit mode at (640, 331) on internal:testid=[data-testid="todo-item"s] >> nth=1
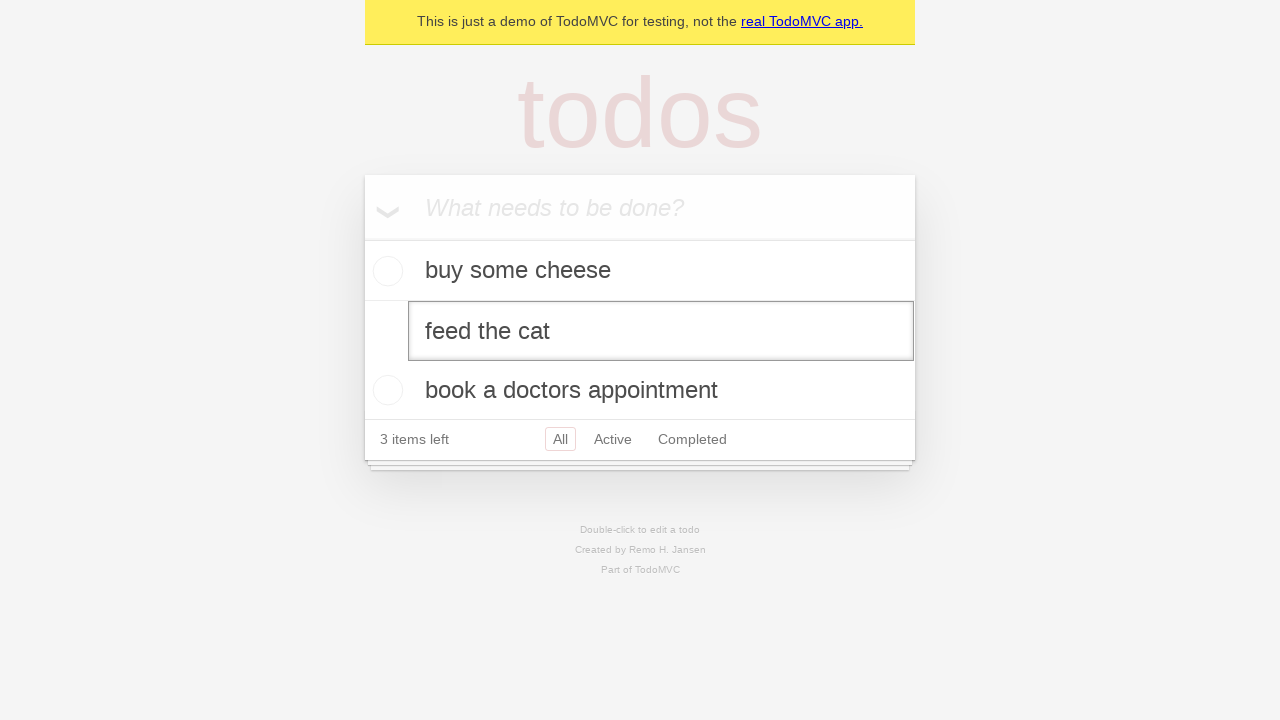

Filled edit field with text containing leading and trailing whitespace on internal:testid=[data-testid="todo-item"s] >> nth=1 >> internal:role=textbox[nam
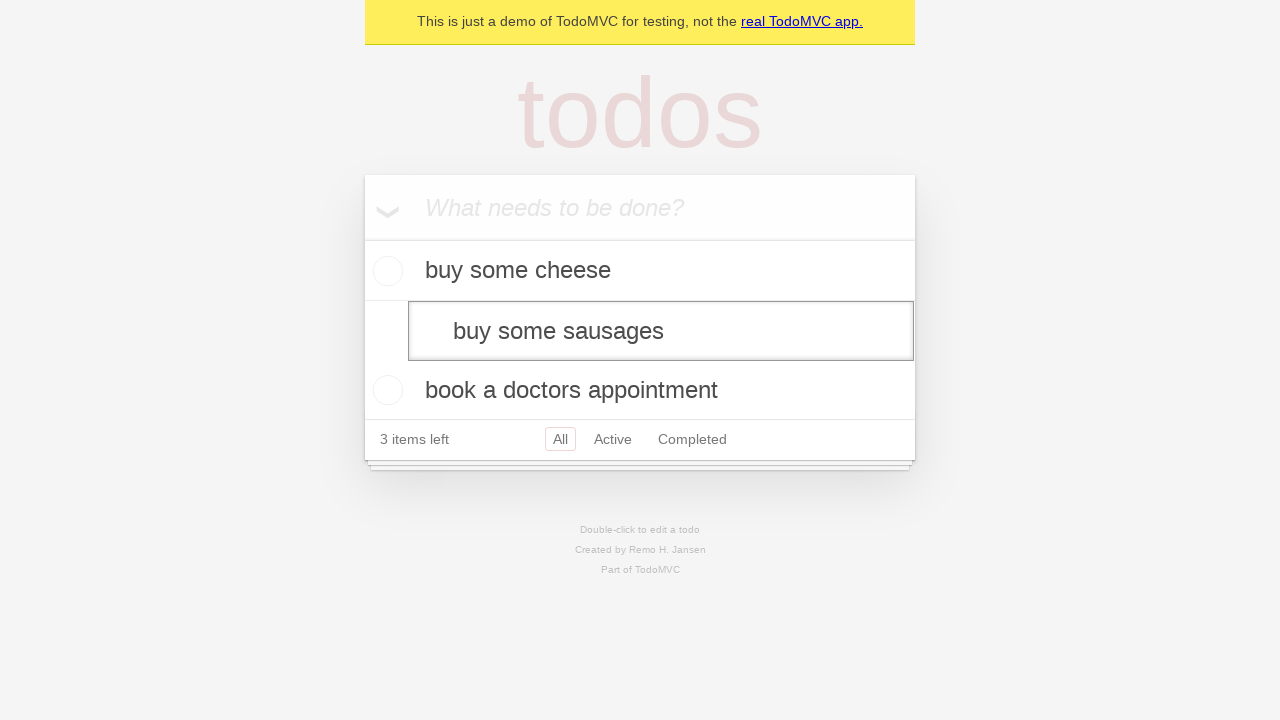

Pressed Enter to confirm edit - text should be trimmed on internal:testid=[data-testid="todo-item"s] >> nth=1 >> internal:role=textbox[nam
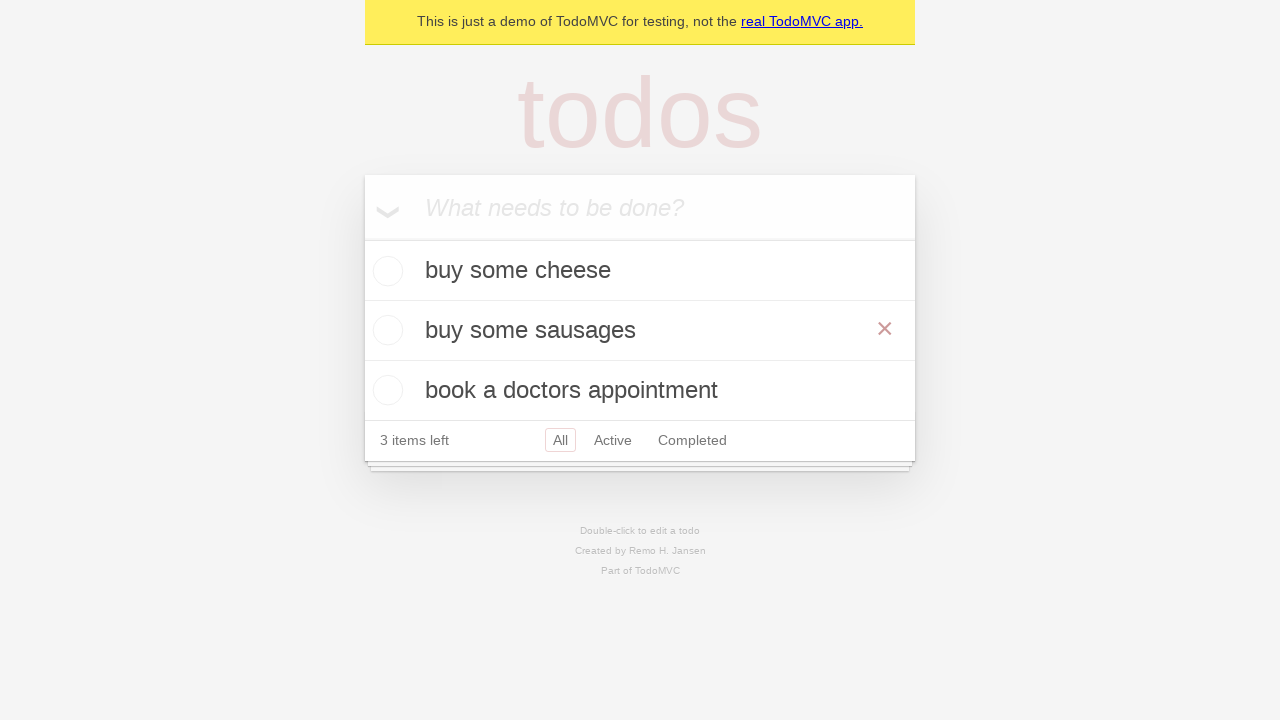

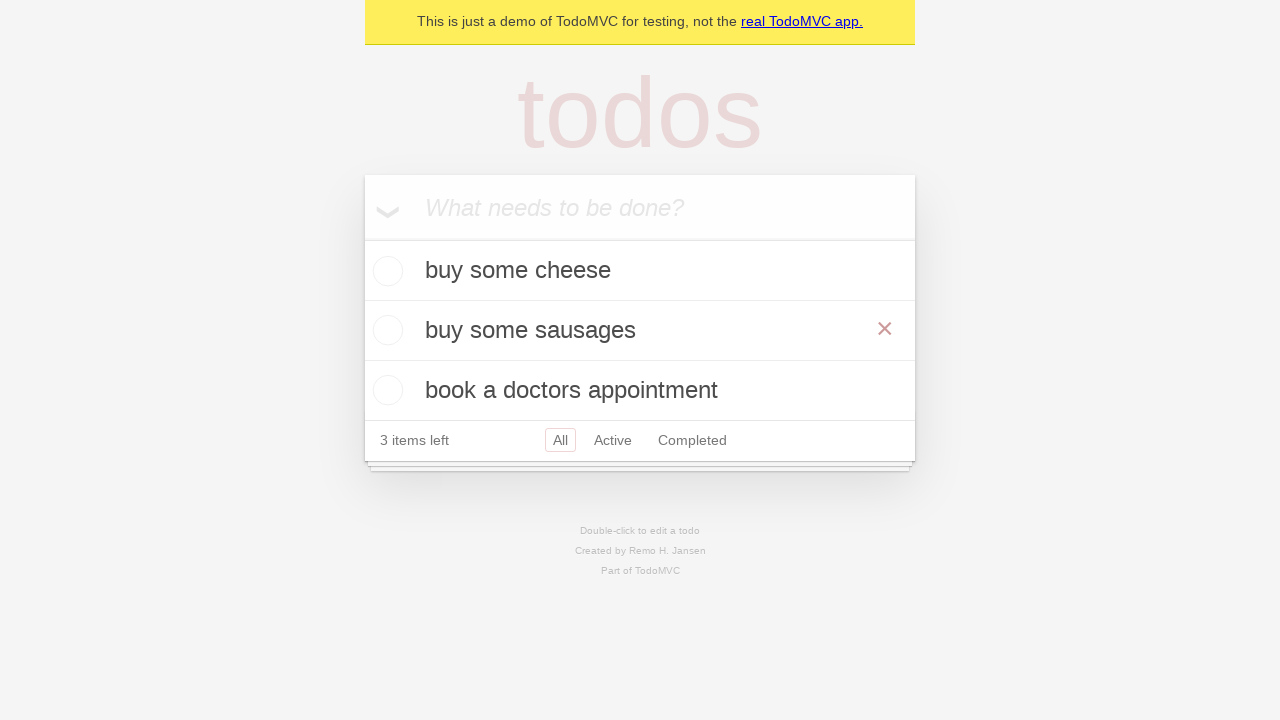